Demonstrates double-click action on an element within an iframe that changes its background color on double-click.

Starting URL: https://api.jquery.com/dblclick/

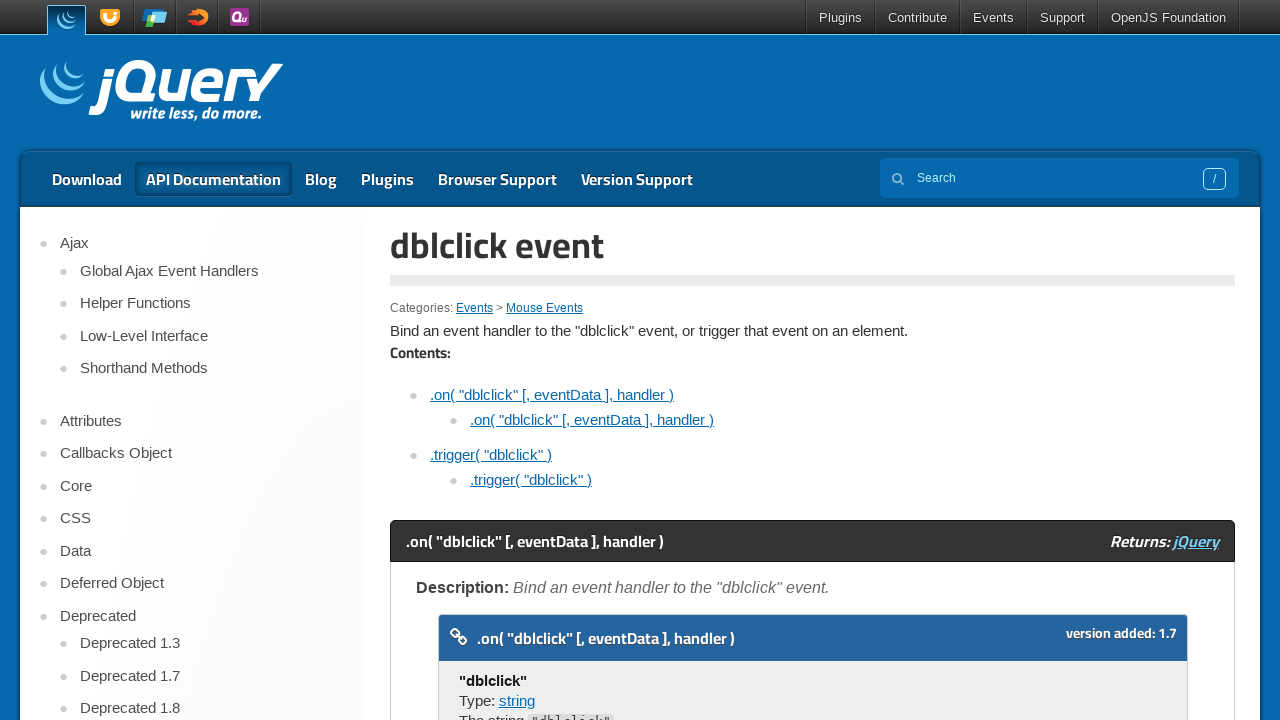

Located the iframe containing the double-click demo
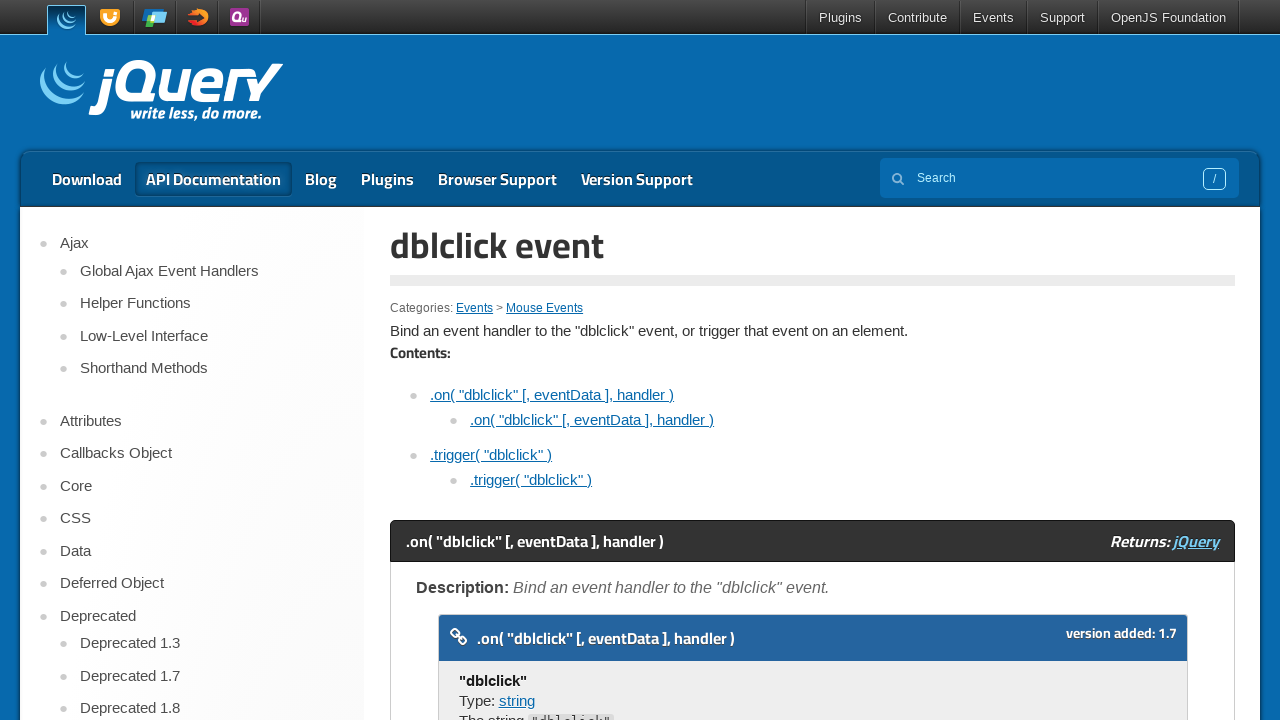

Located the div element inside the iframe
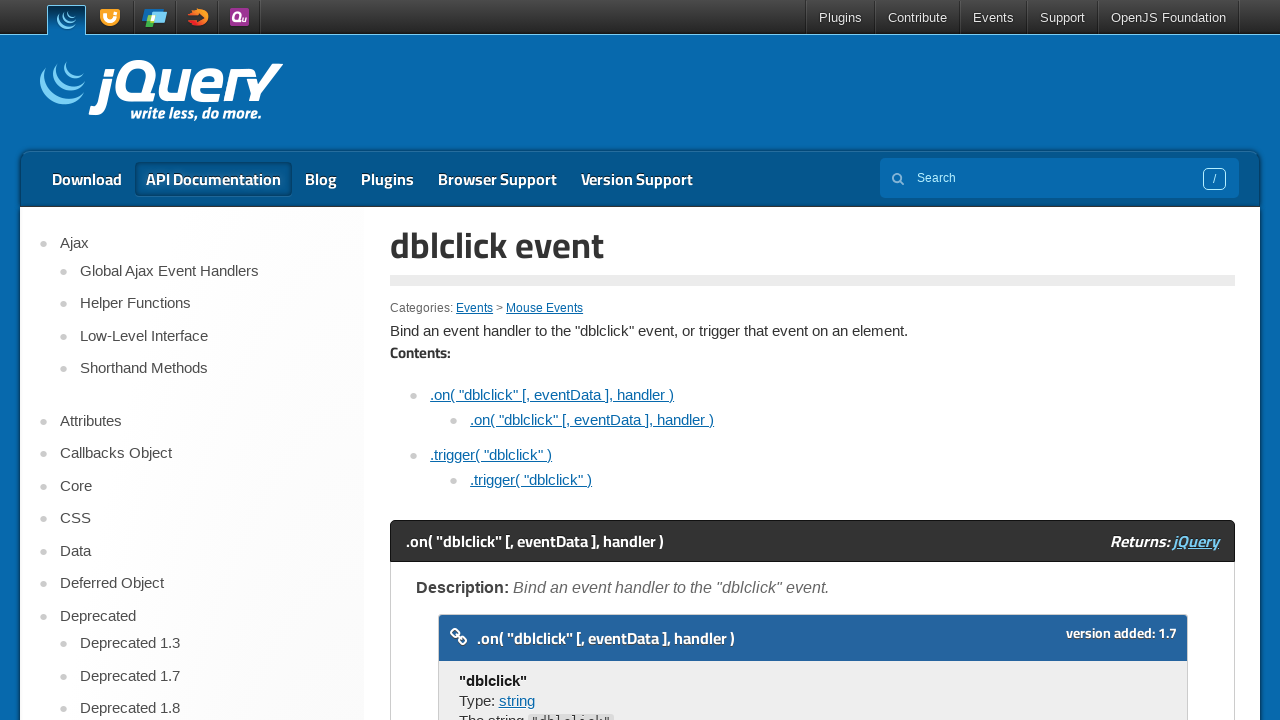

Div element became visible and ready for interaction
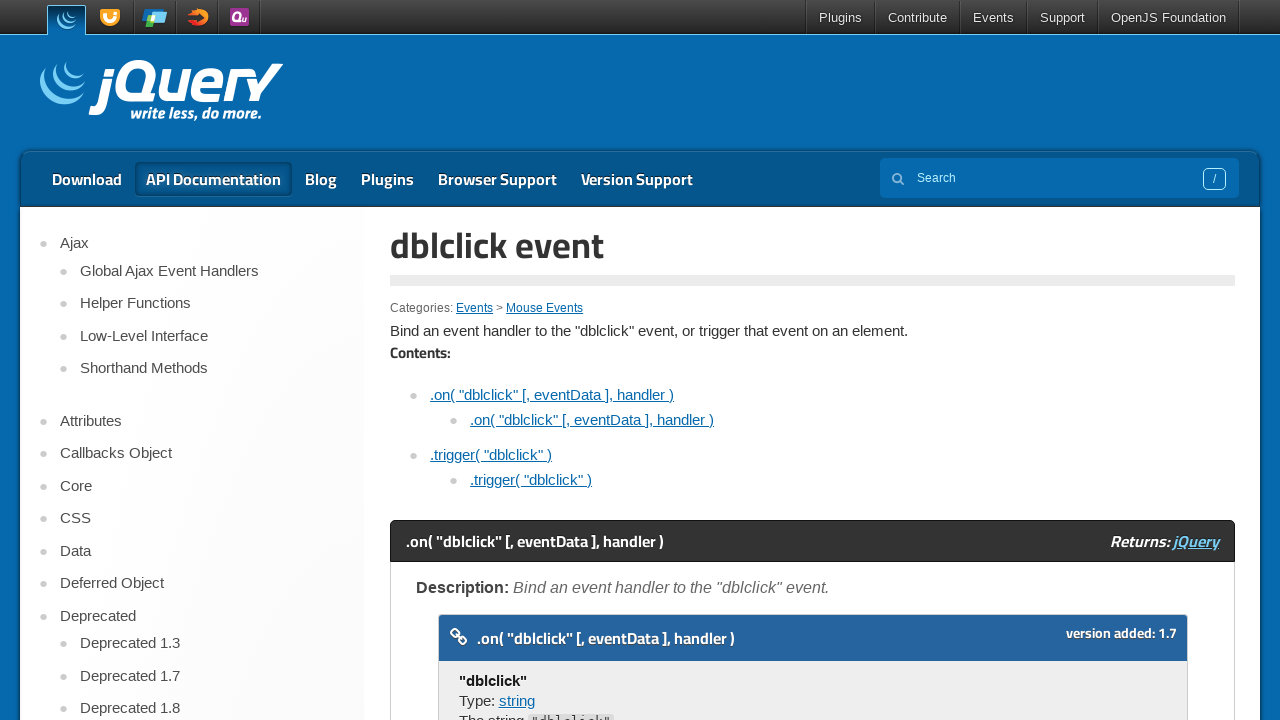

Double-clicked the div element to trigger background color change at (478, 360) on iframe >> nth=0 >> internal:control=enter-frame >> div >> nth=0
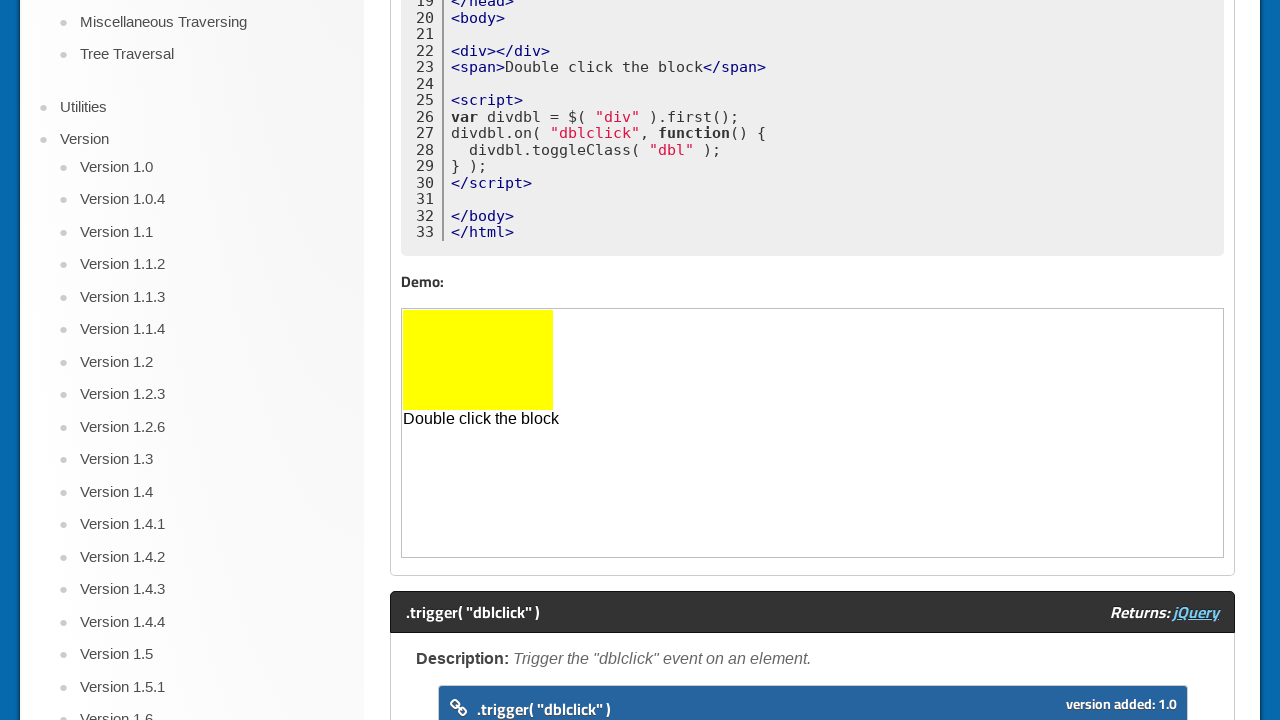

Waited for the background color change animation to complete
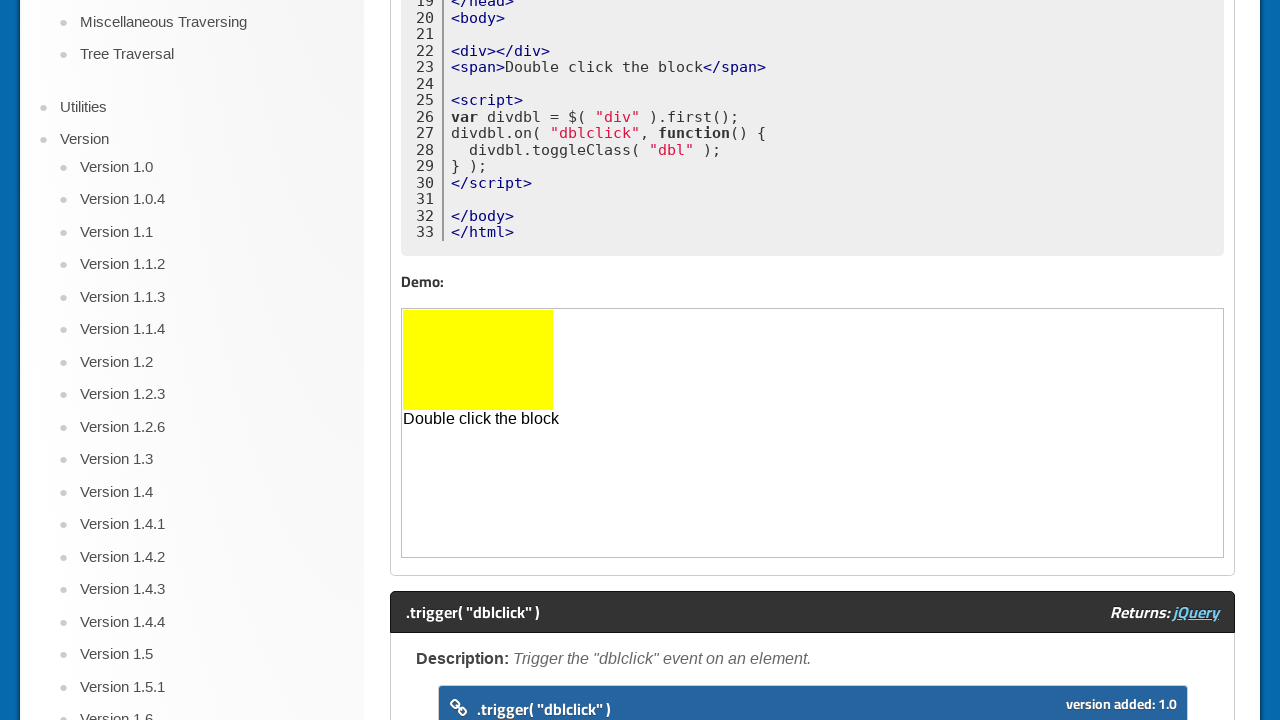

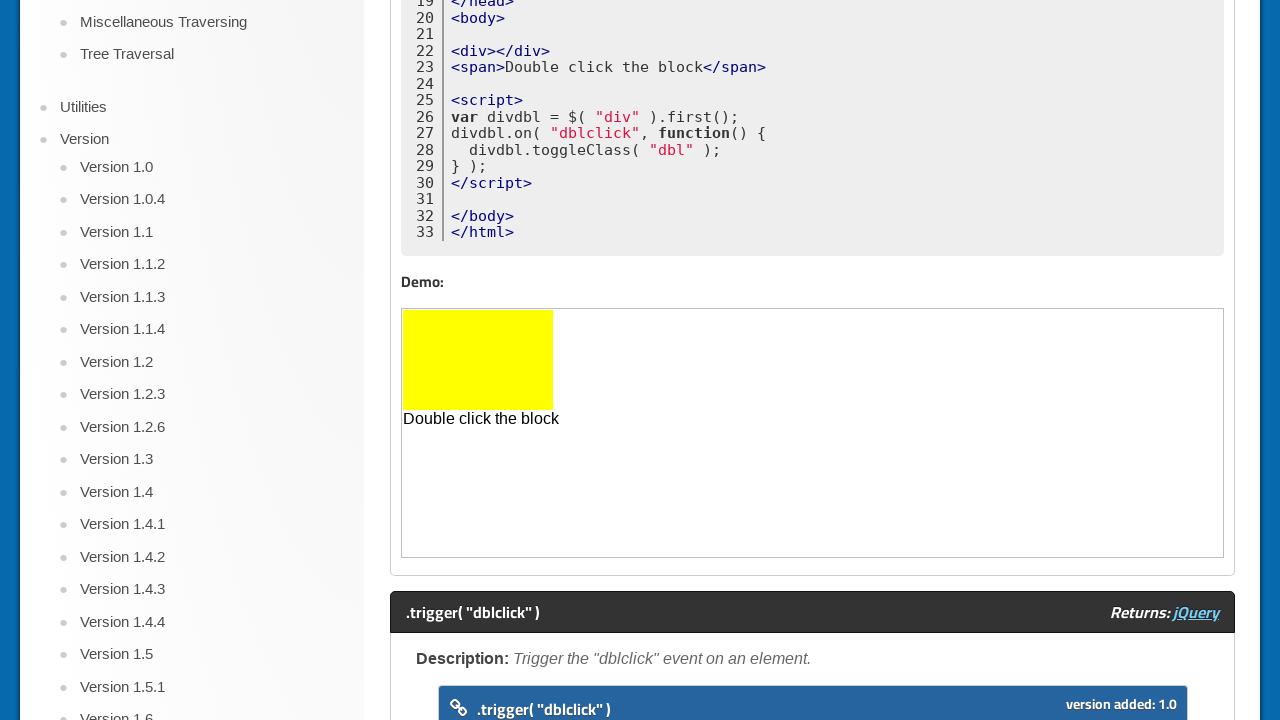